Tests Bootstrap dropdown functionality by clicking on the dropdown button and selecting the JavaScript option from the menu

Starting URL: http://seleniumpractise.blogspot.com/2016/08/bootstrap-dropdown-example-for-selenium.html

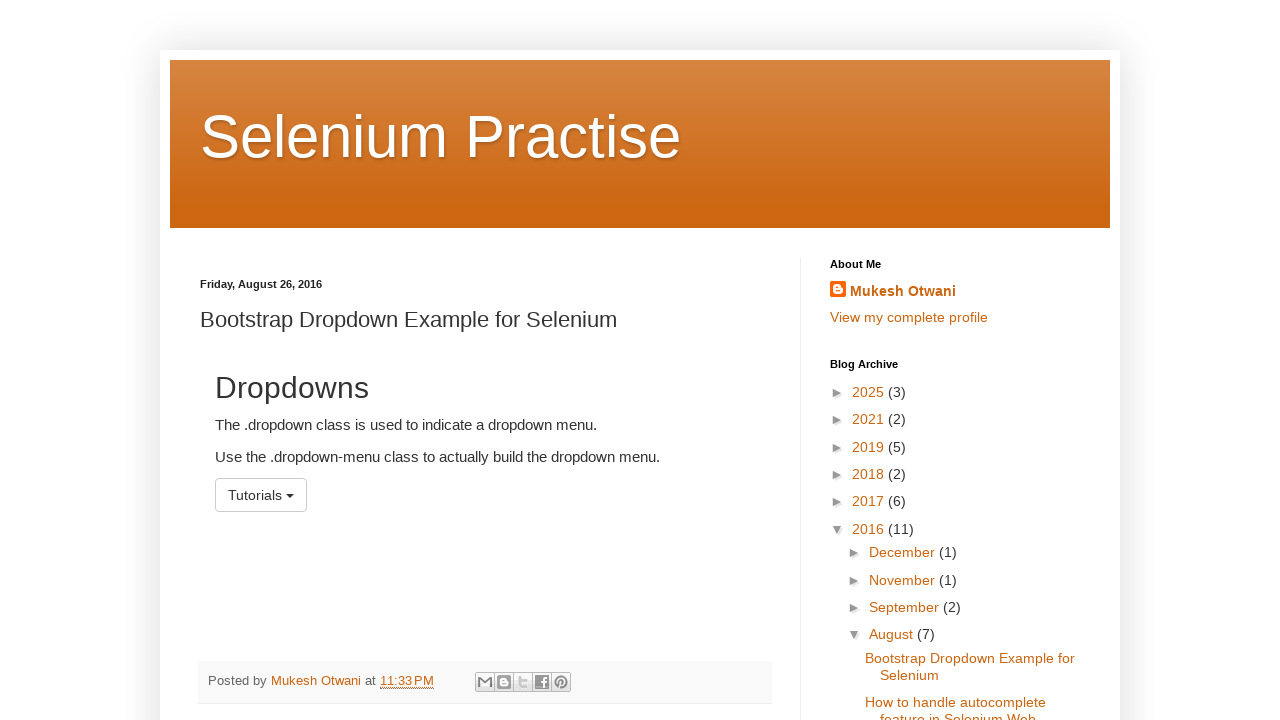

Clicked dropdown button to open the menu at (261, 495) on button#menu1
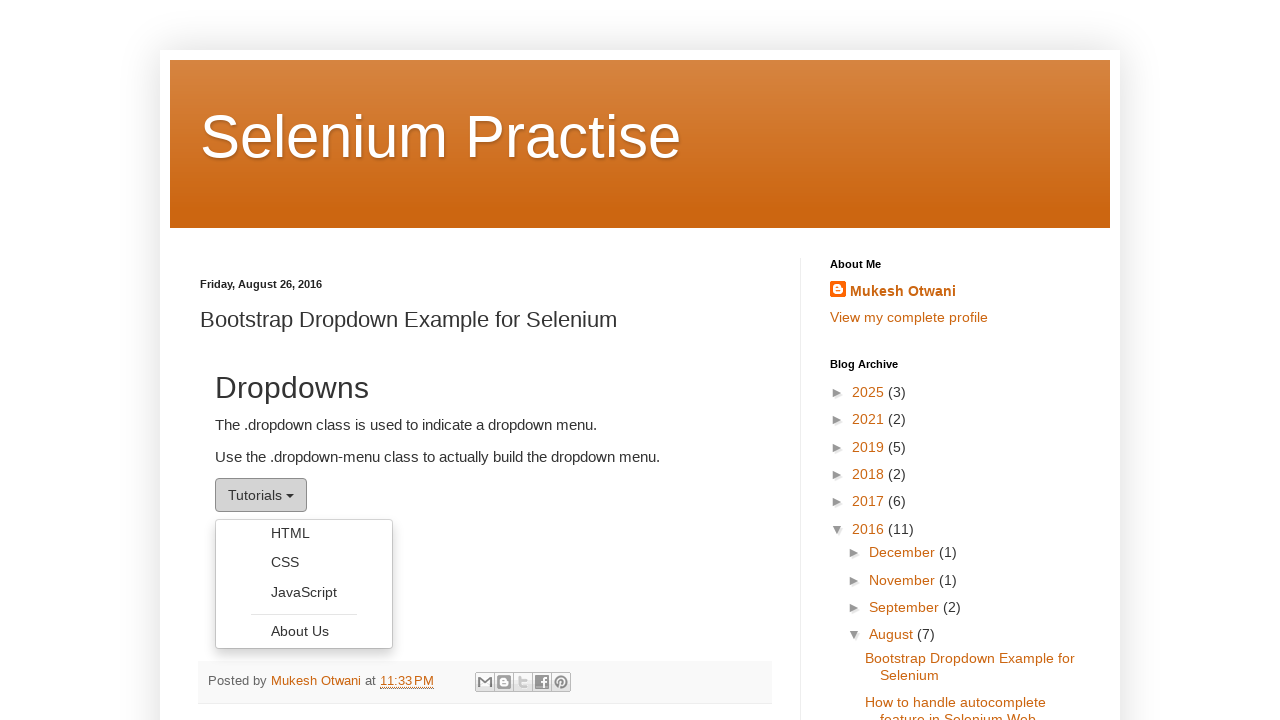

Dropdown menu became visible
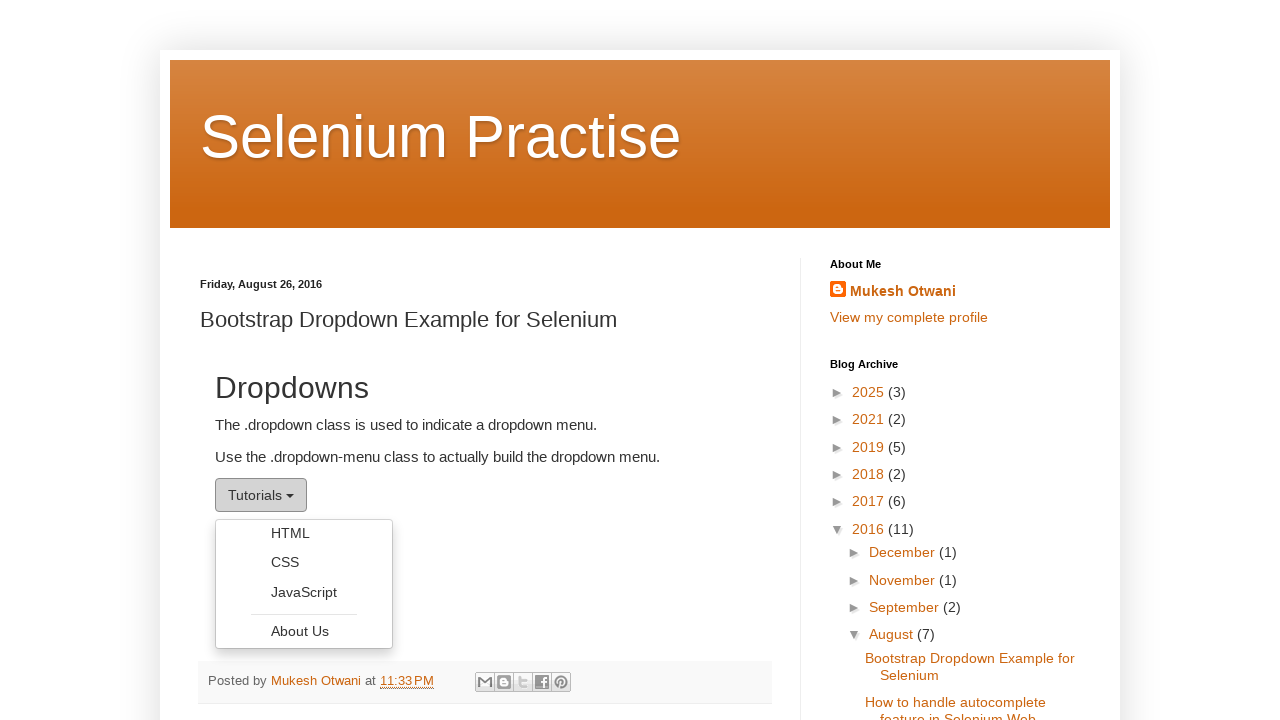

Retrieved all dropdown menu options
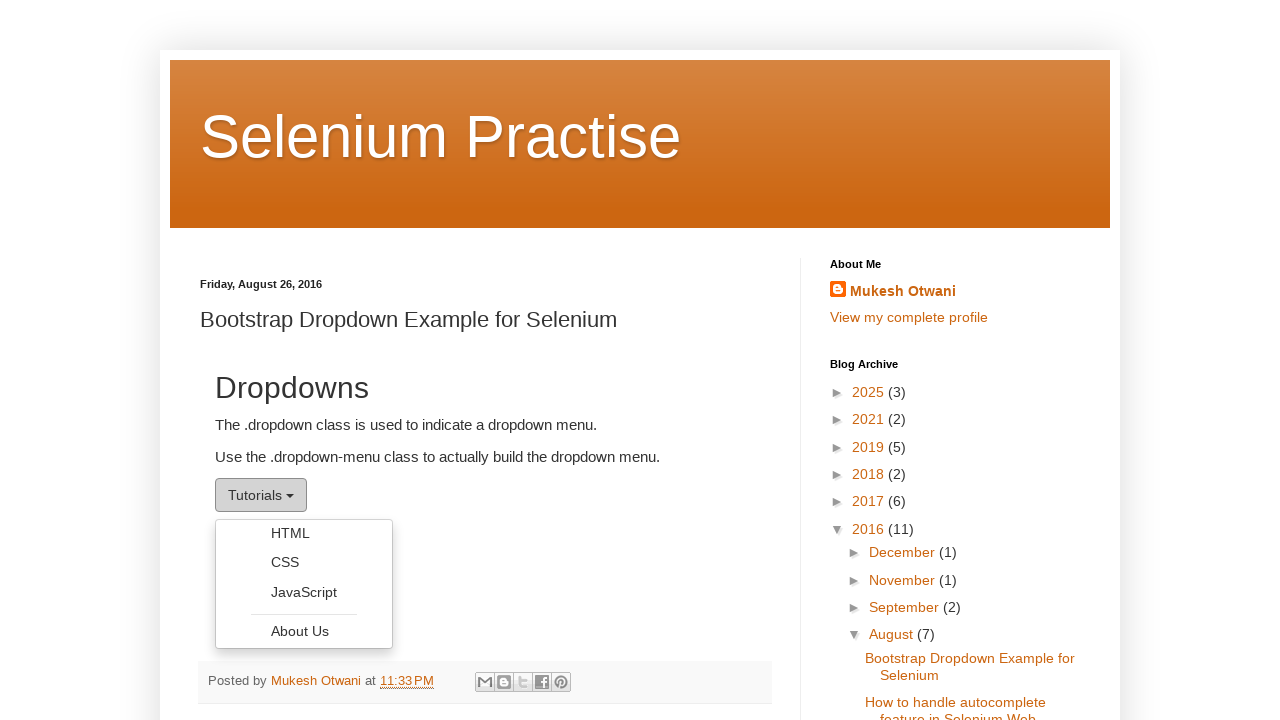

Selected JavaScript option from dropdown menu
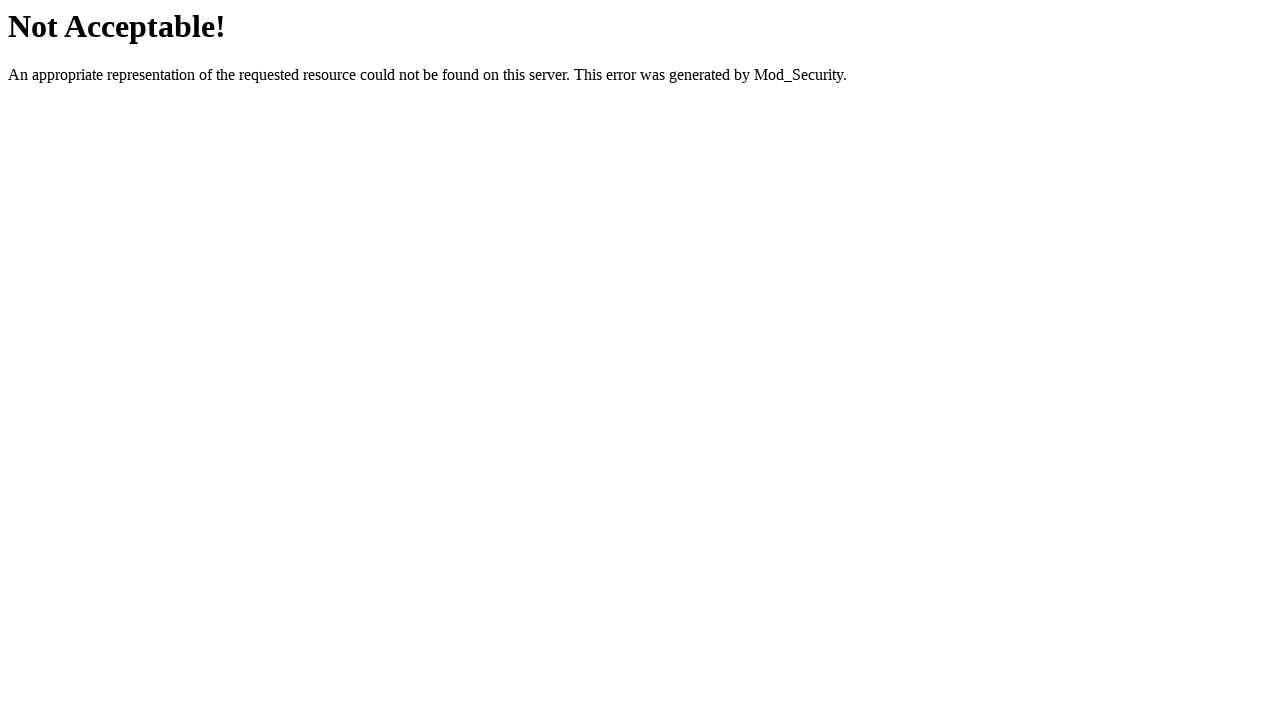

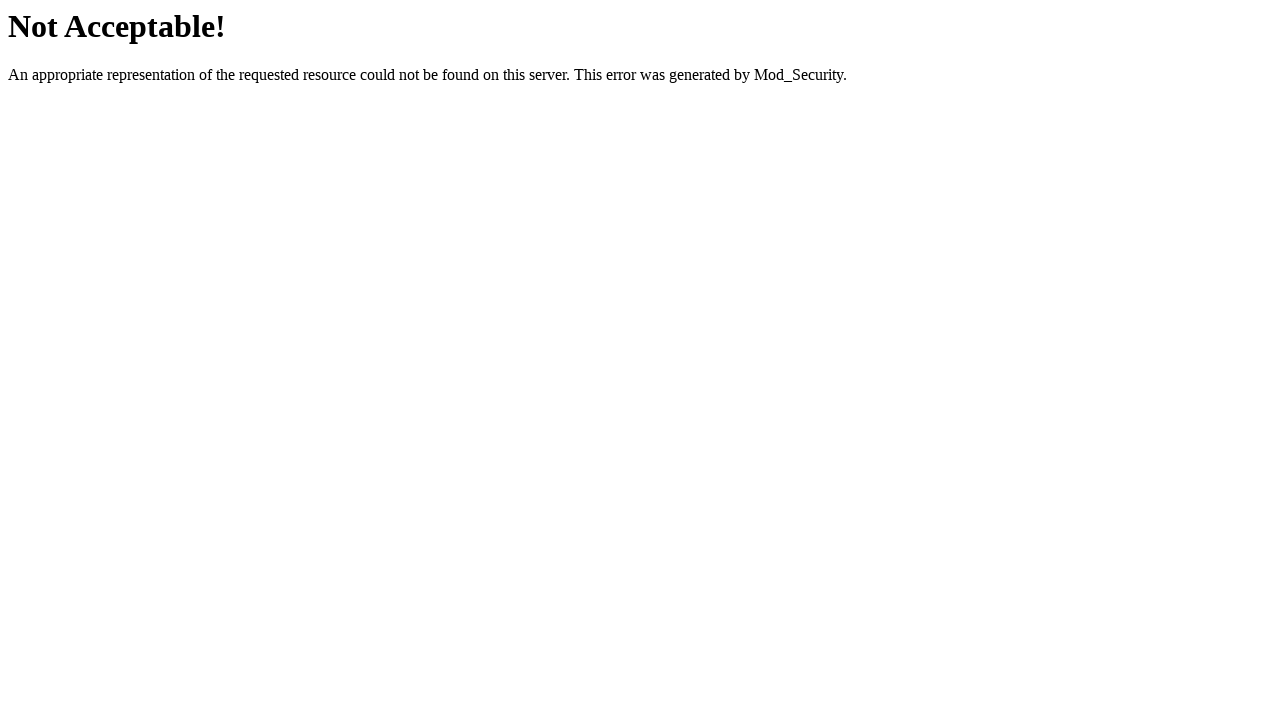